Navigates to the TicketsMinistry concerts page and verifies that event cards are displayed on the page.

Starting URL: https://www.ticketsministry.com/concerts

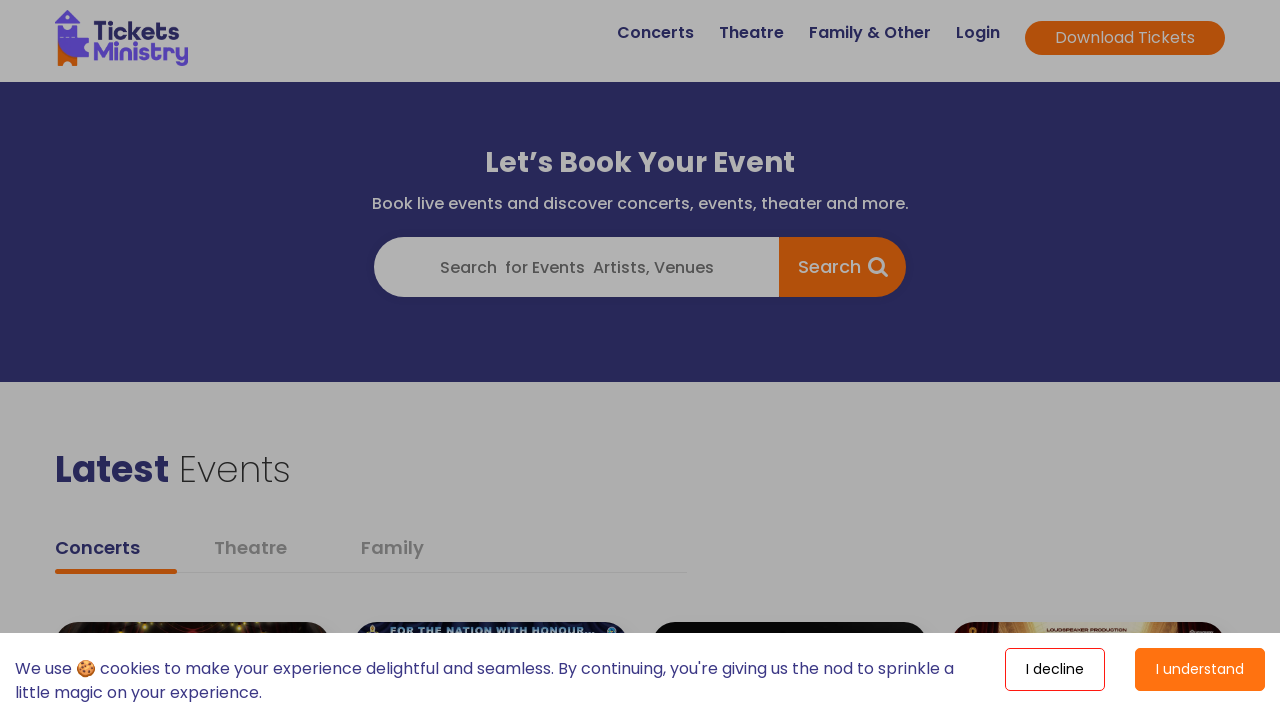

Navigated to TicketsMinistry concerts page
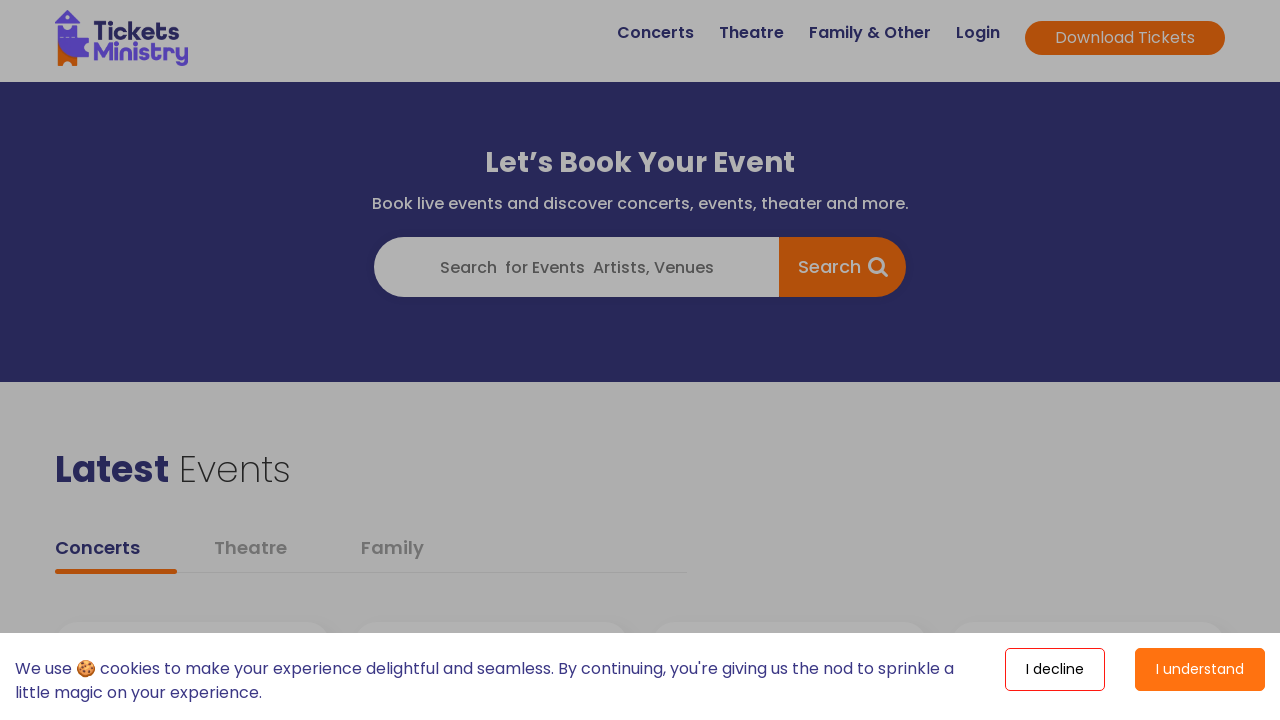

Event cards loaded on the page
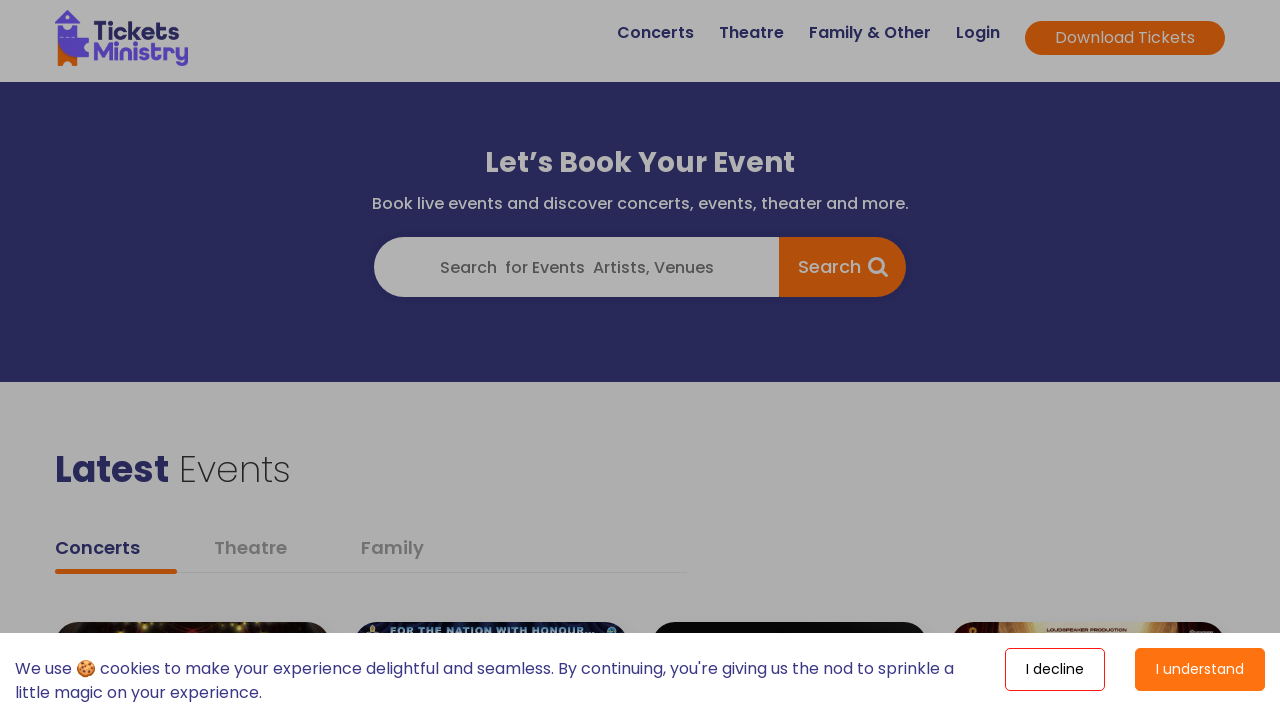

Located all event card elements
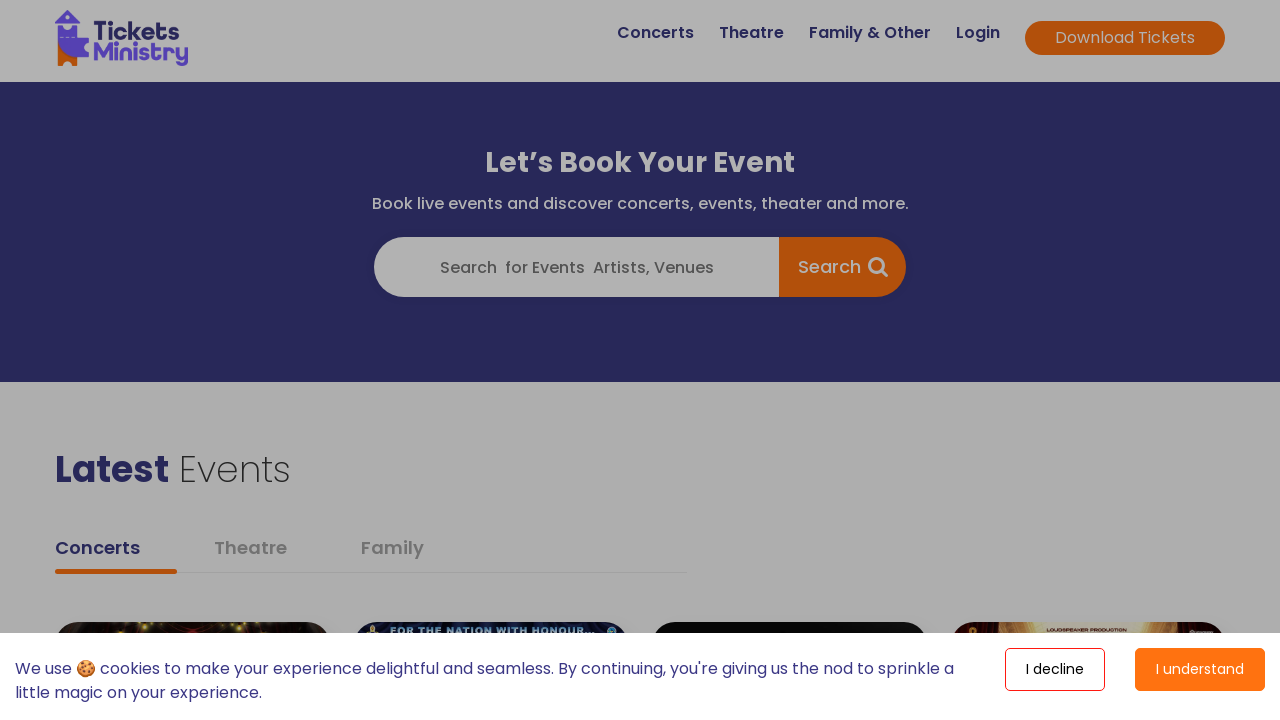

Verified that 8 event card(s) are displayed on the page
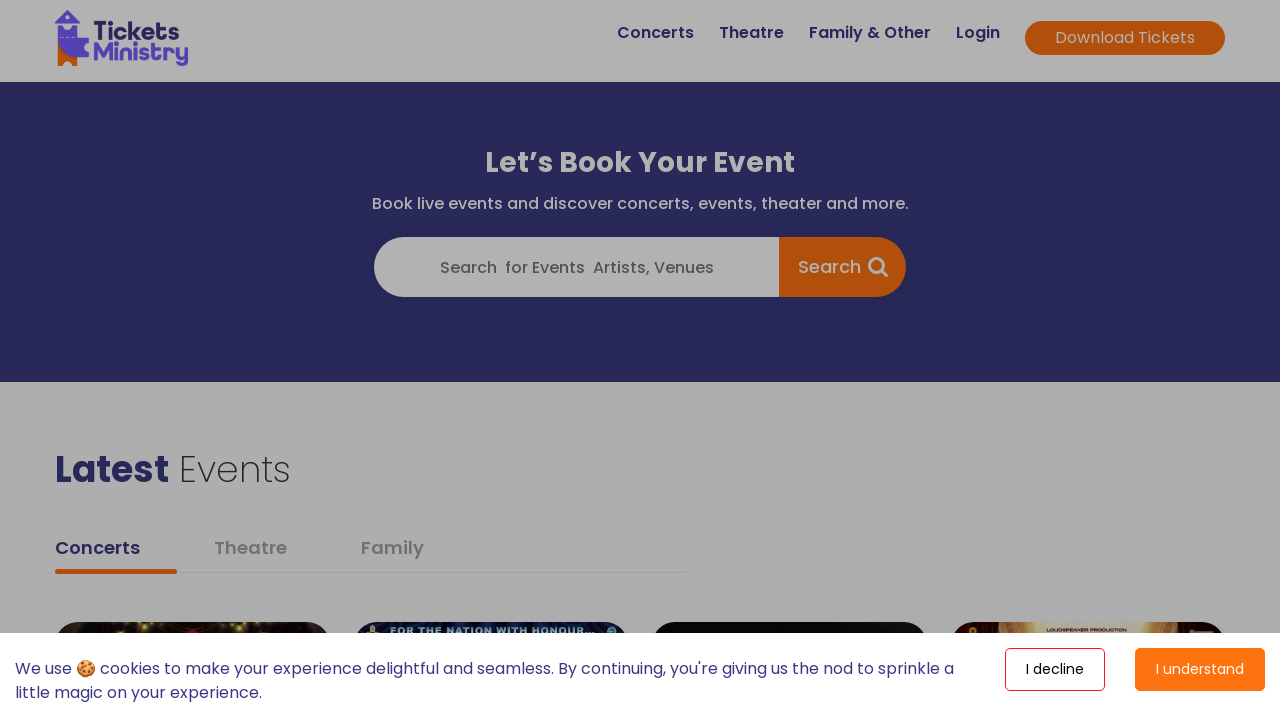

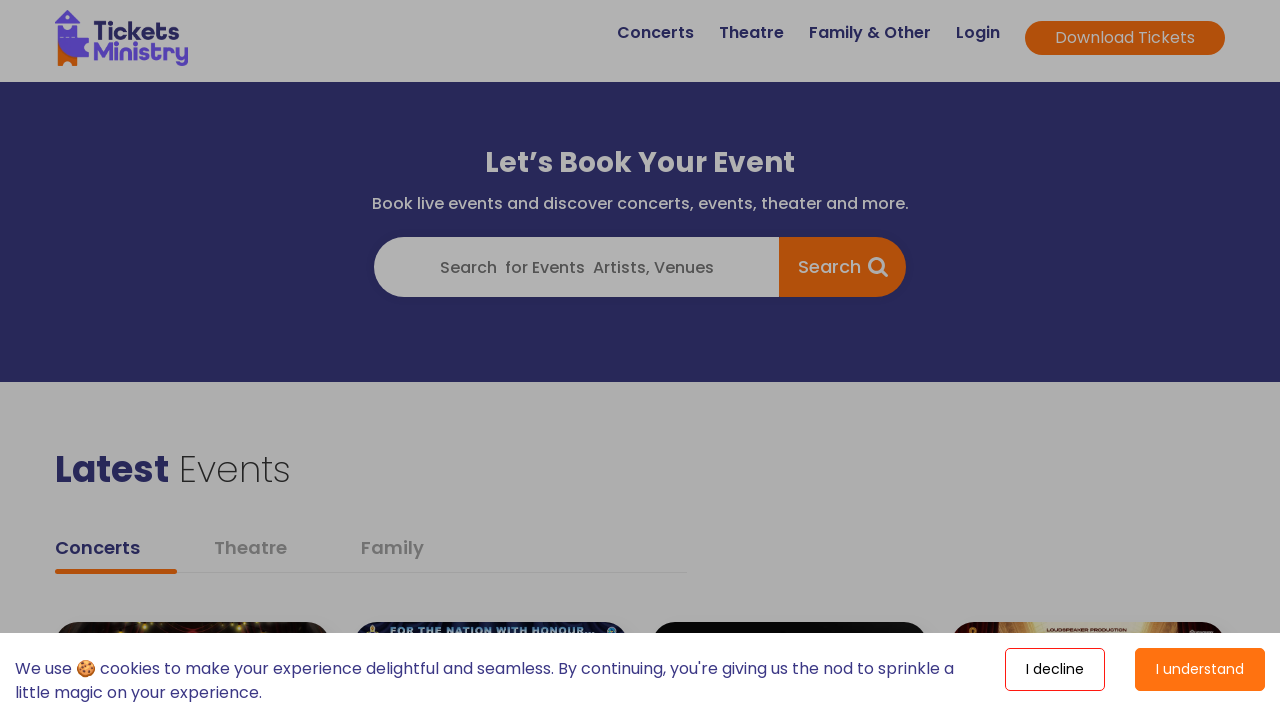